Tests static dropdown functionality by selecting options using different methods (by index, by visible text, and by value) and verifies the dropdown options are accessible.

Starting URL: https://rahulshettyacademy.com/dropdownsPractise/

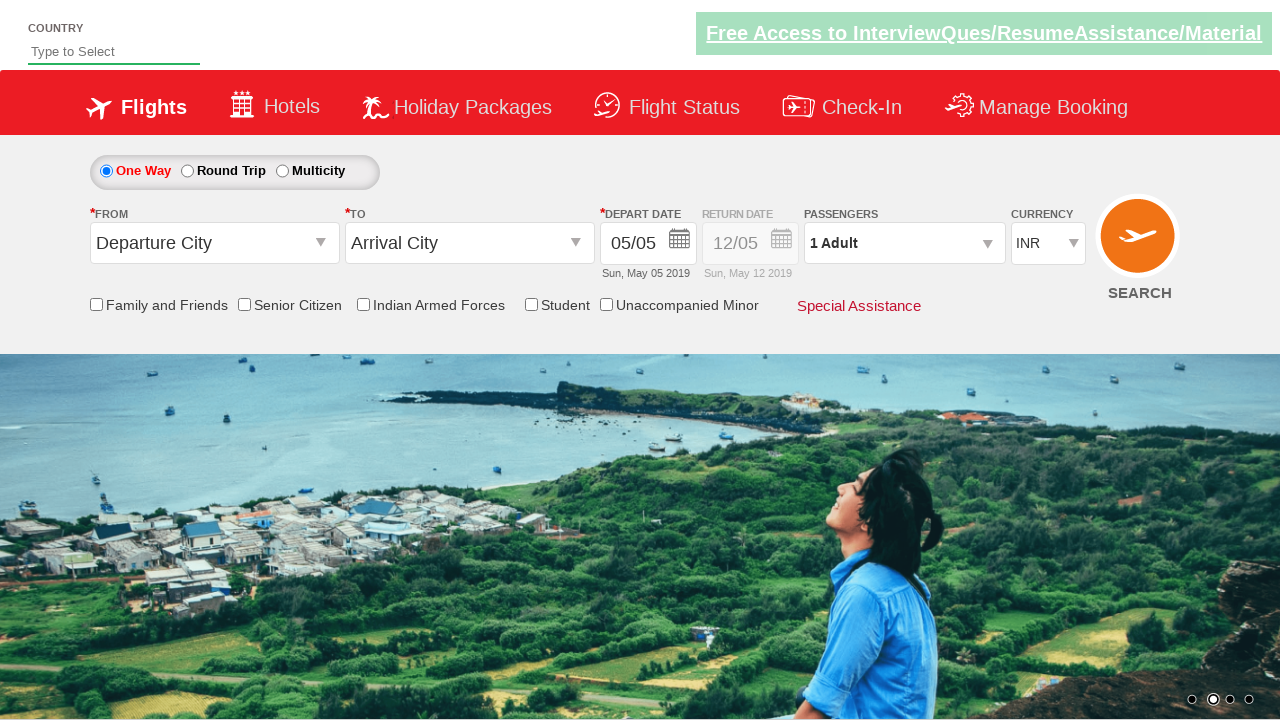

Waited for dropdown selector to be available
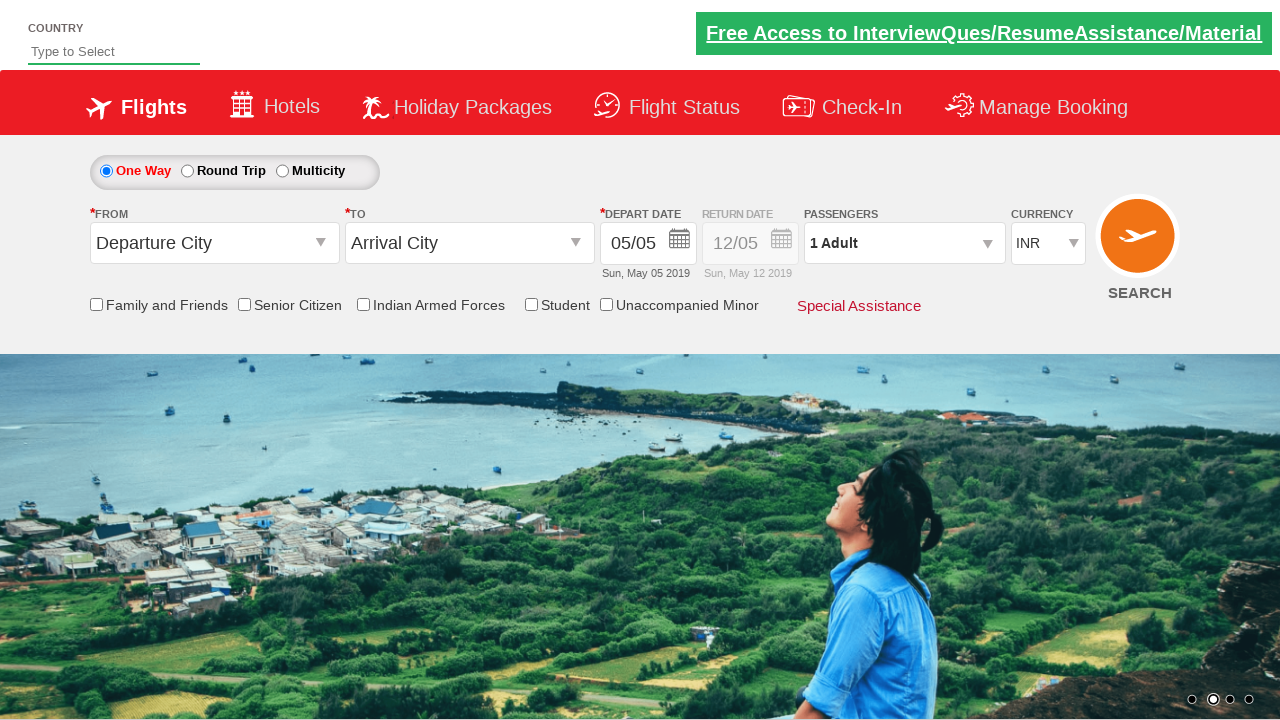

Selected dropdown option by index 3 (4th option) on #ctl00_mainContent_DropDownListCurrency
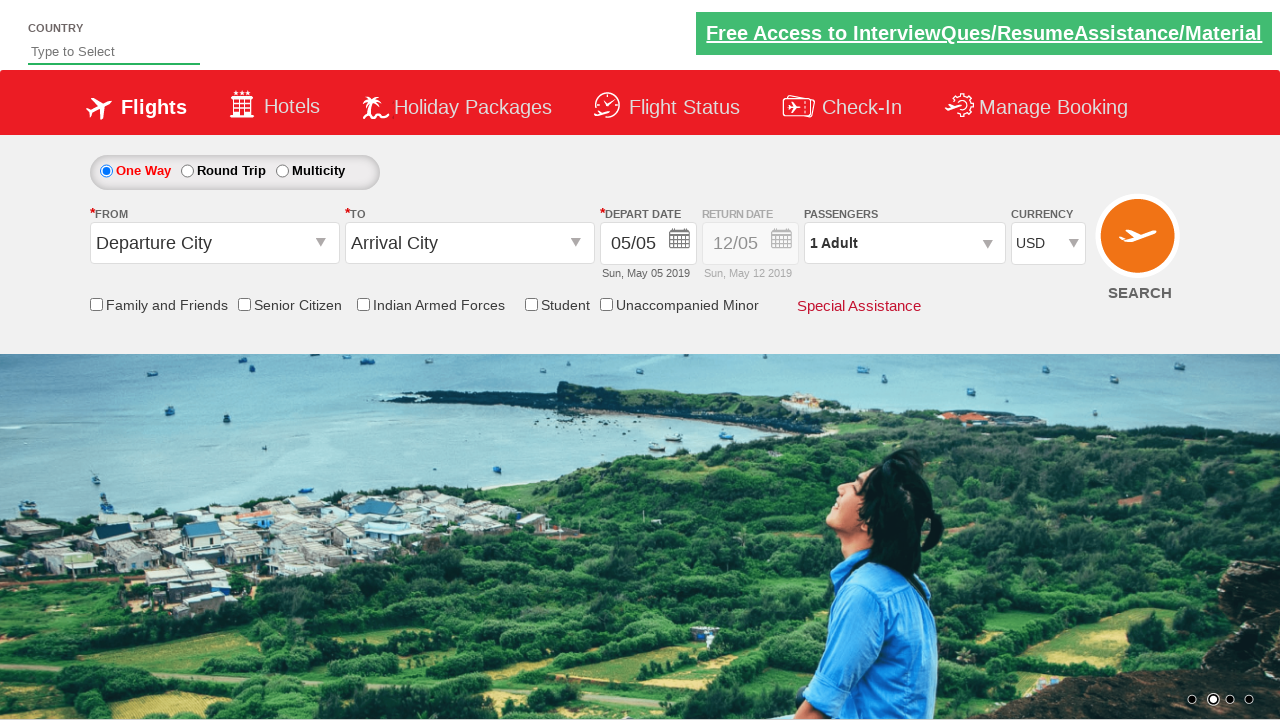

Selected dropdown option by visible text 'AED' on #ctl00_mainContent_DropDownListCurrency
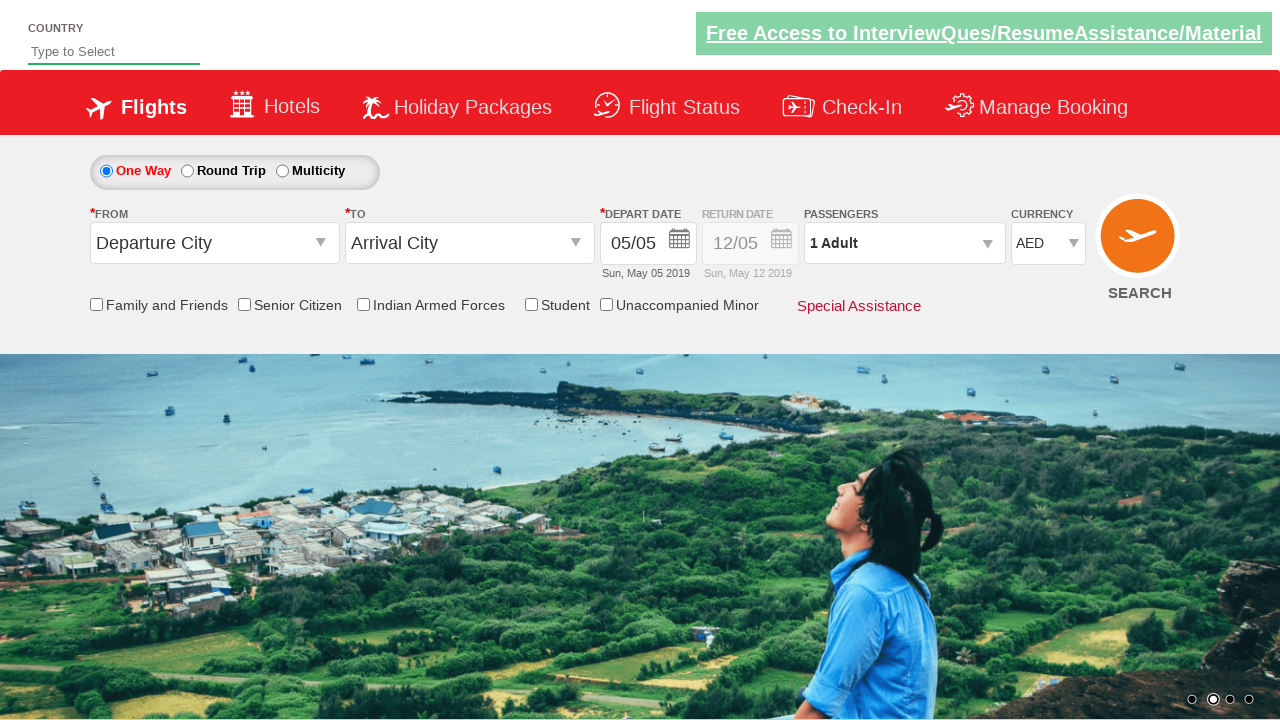

Selected dropdown option by value 'INR' on #ctl00_mainContent_DropDownListCurrency
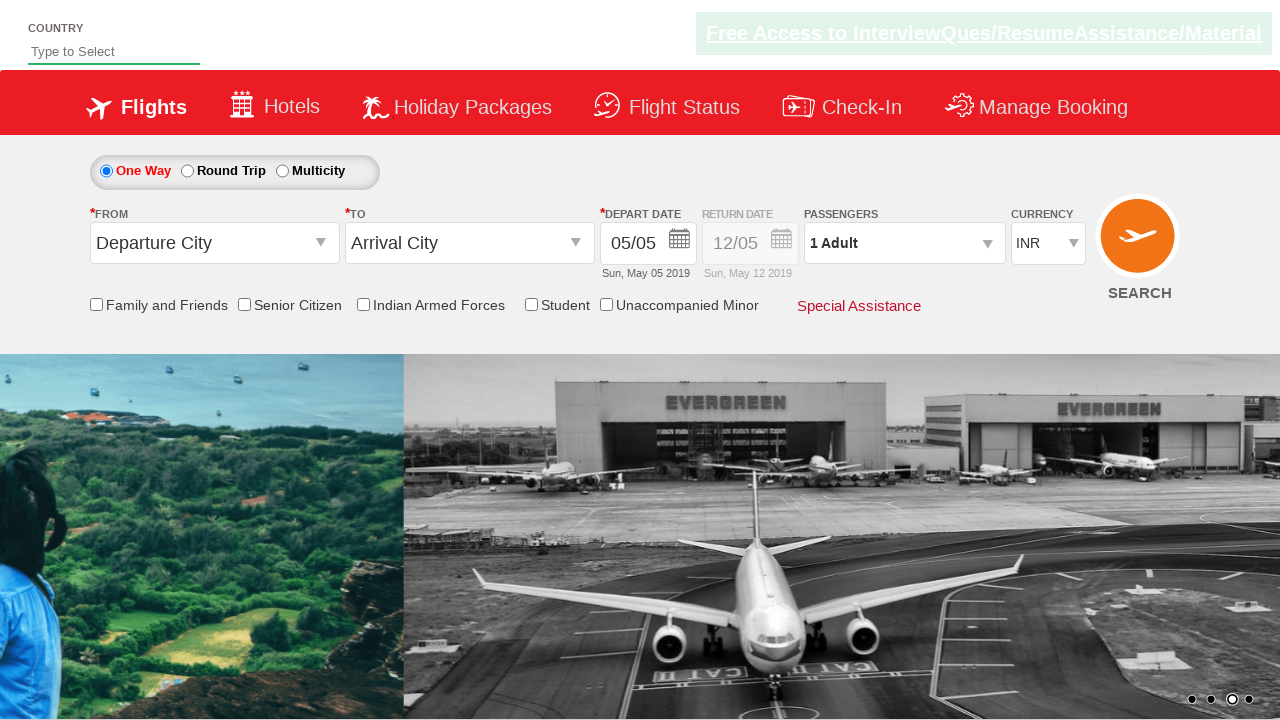

Retrieved selected dropdown value: INR
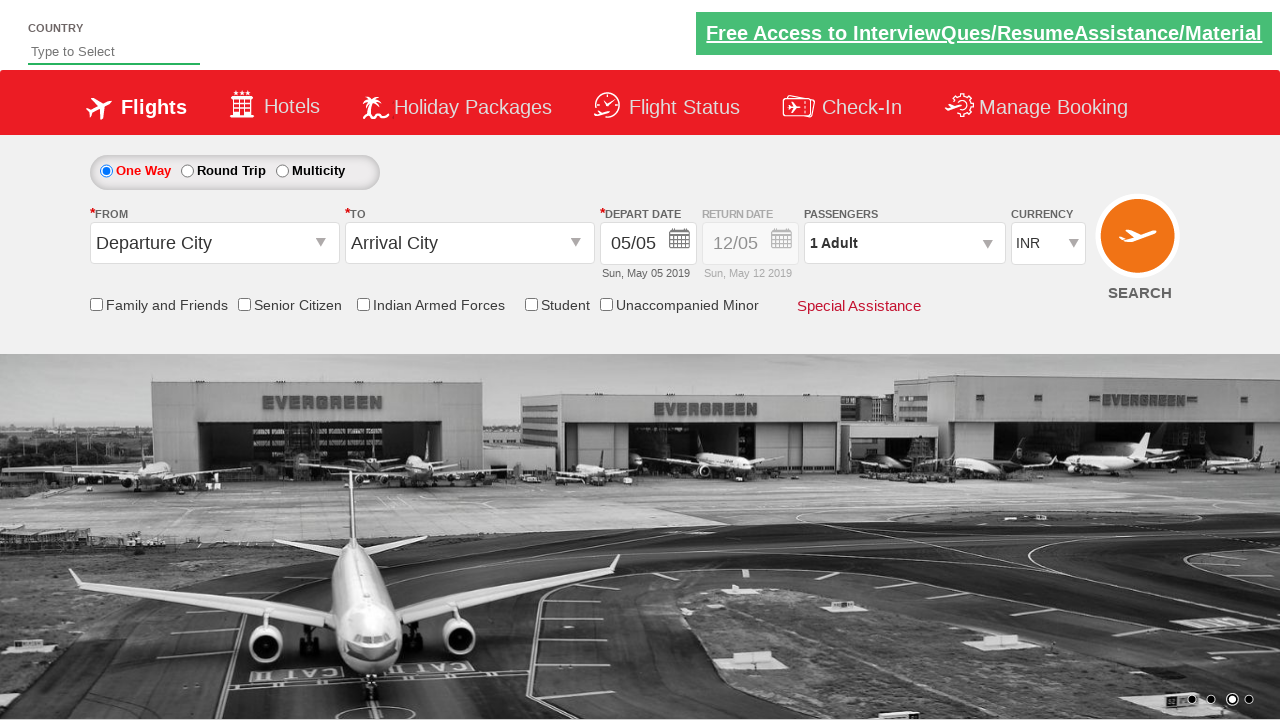

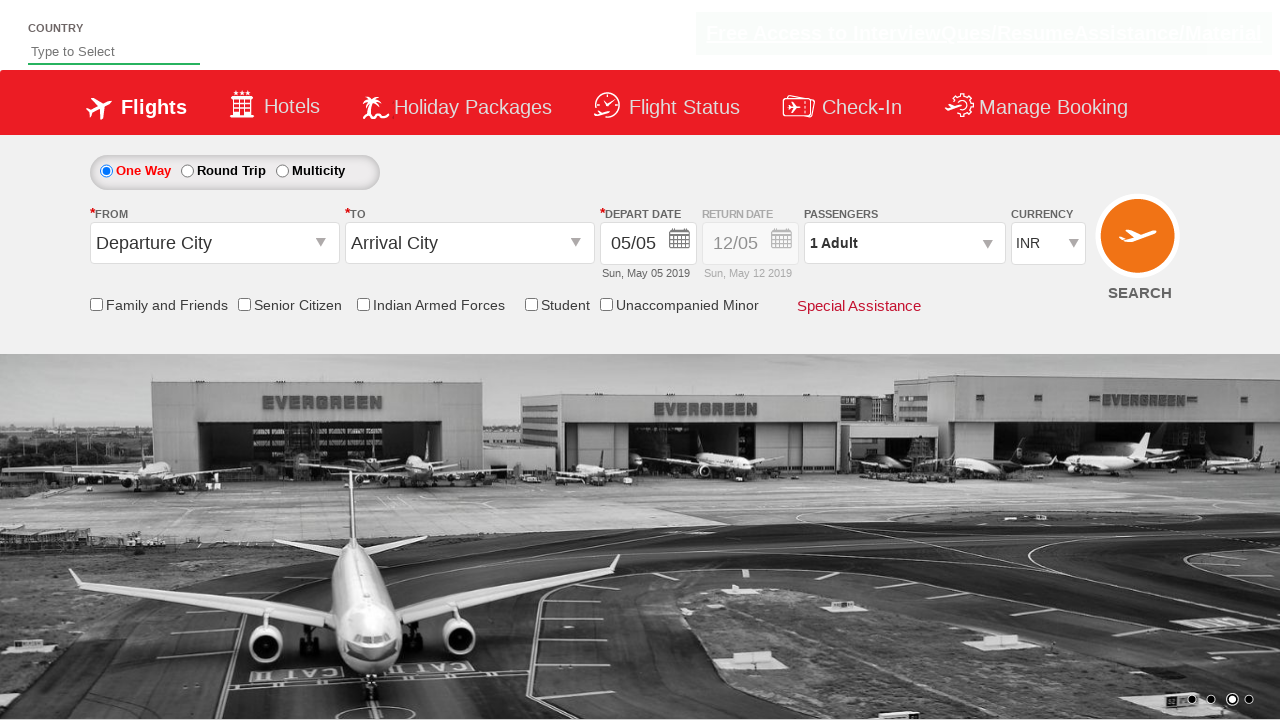